Tests that pressing Escape cancels edits and restores the original text

Starting URL: https://demo.playwright.dev/todomvc

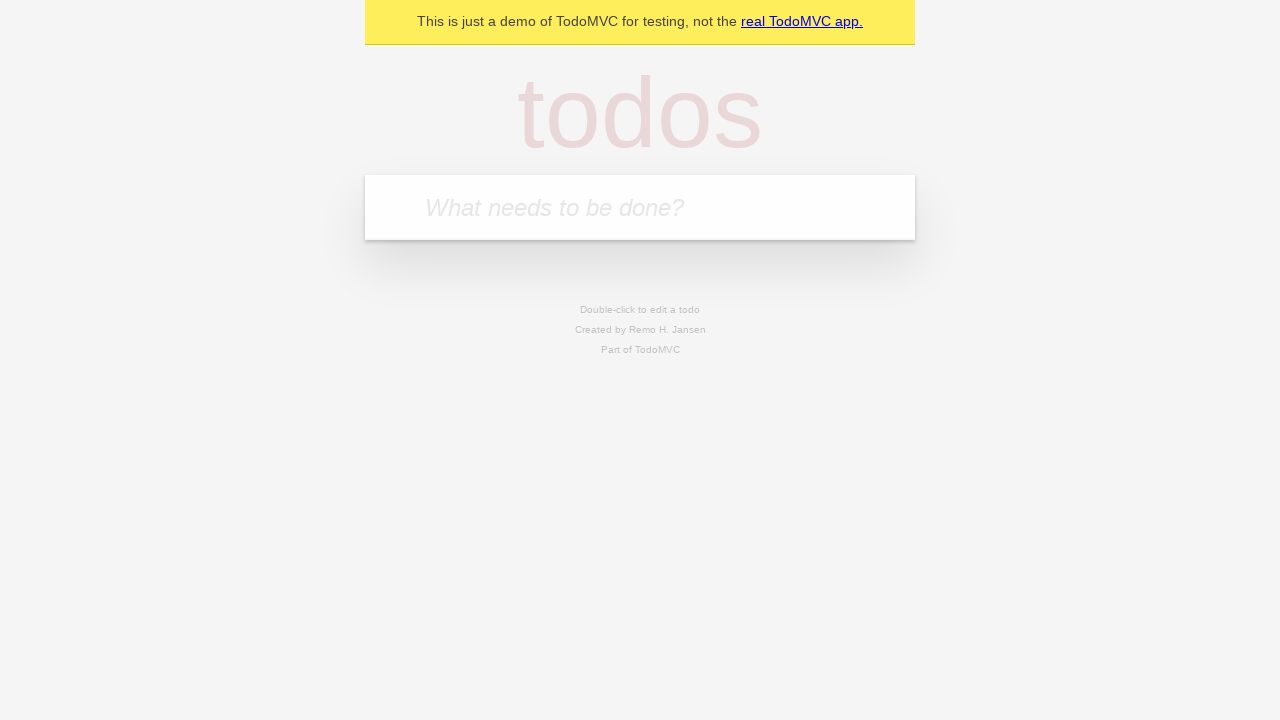

Filled todo input with 'buy some cheese' on internal:attr=[placeholder="What needs to be done?"i]
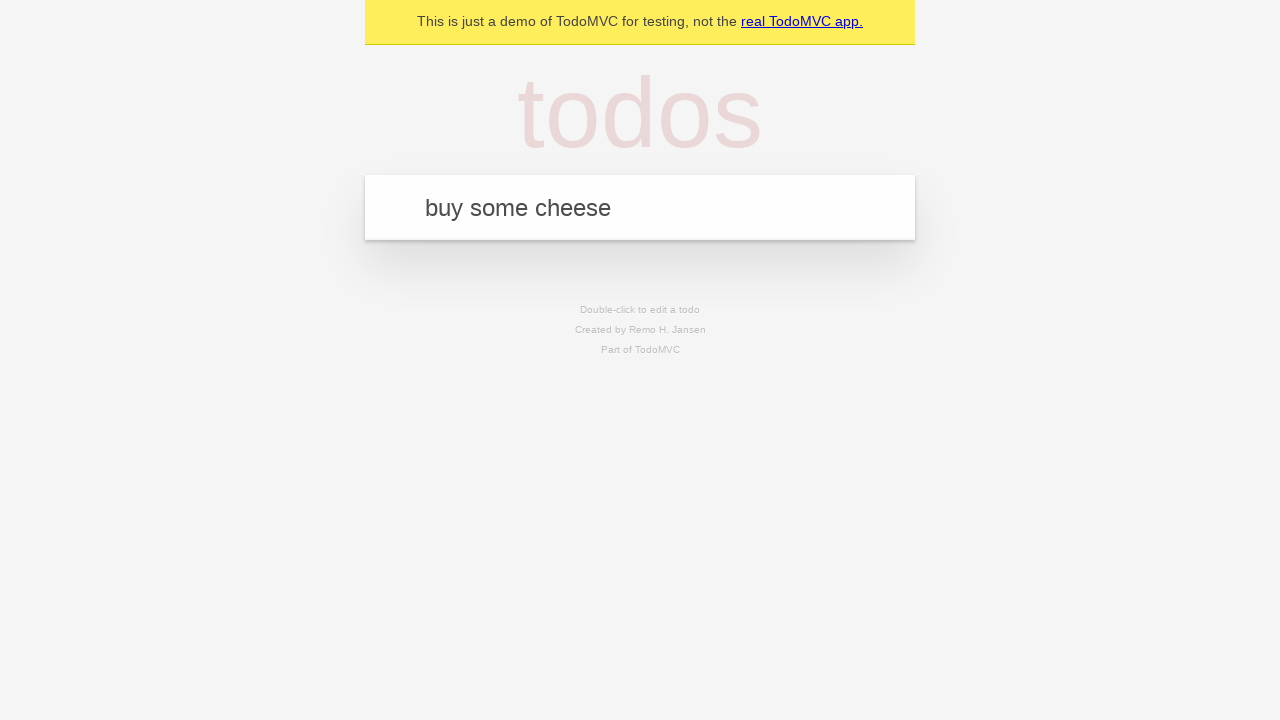

Pressed Enter to create first todo on internal:attr=[placeholder="What needs to be done?"i]
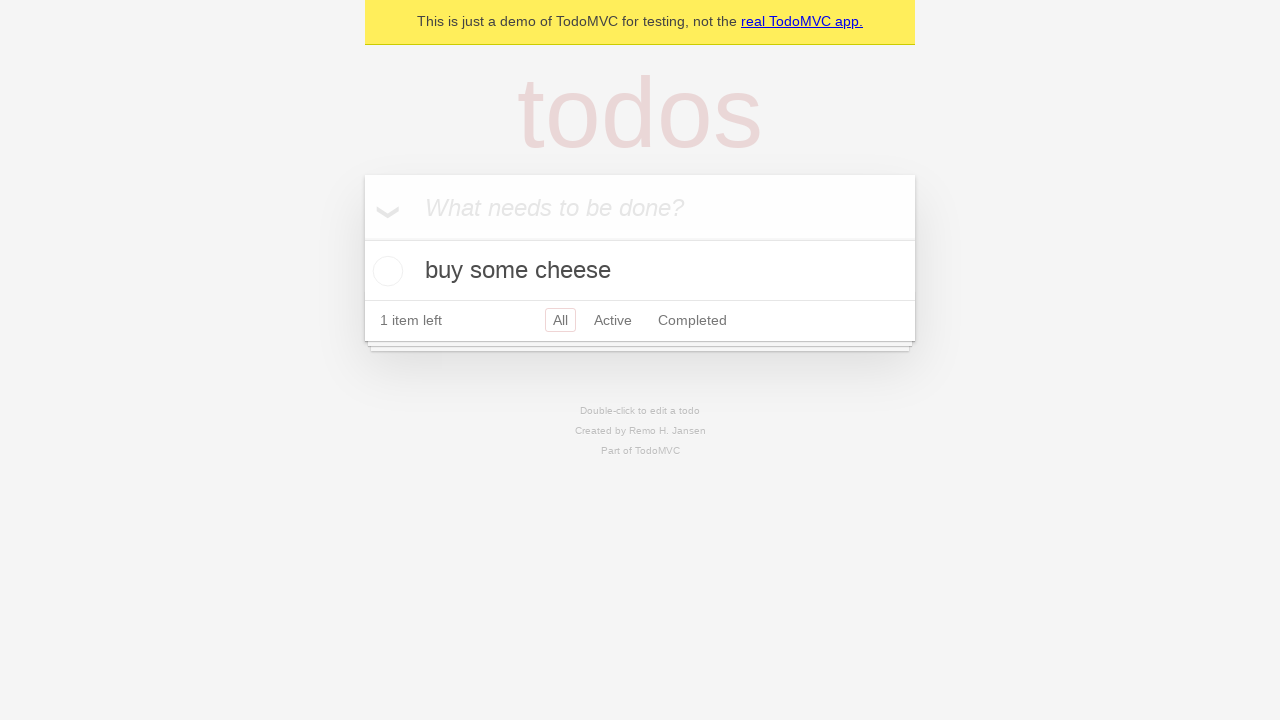

Filled todo input with 'feed the cat' on internal:attr=[placeholder="What needs to be done?"i]
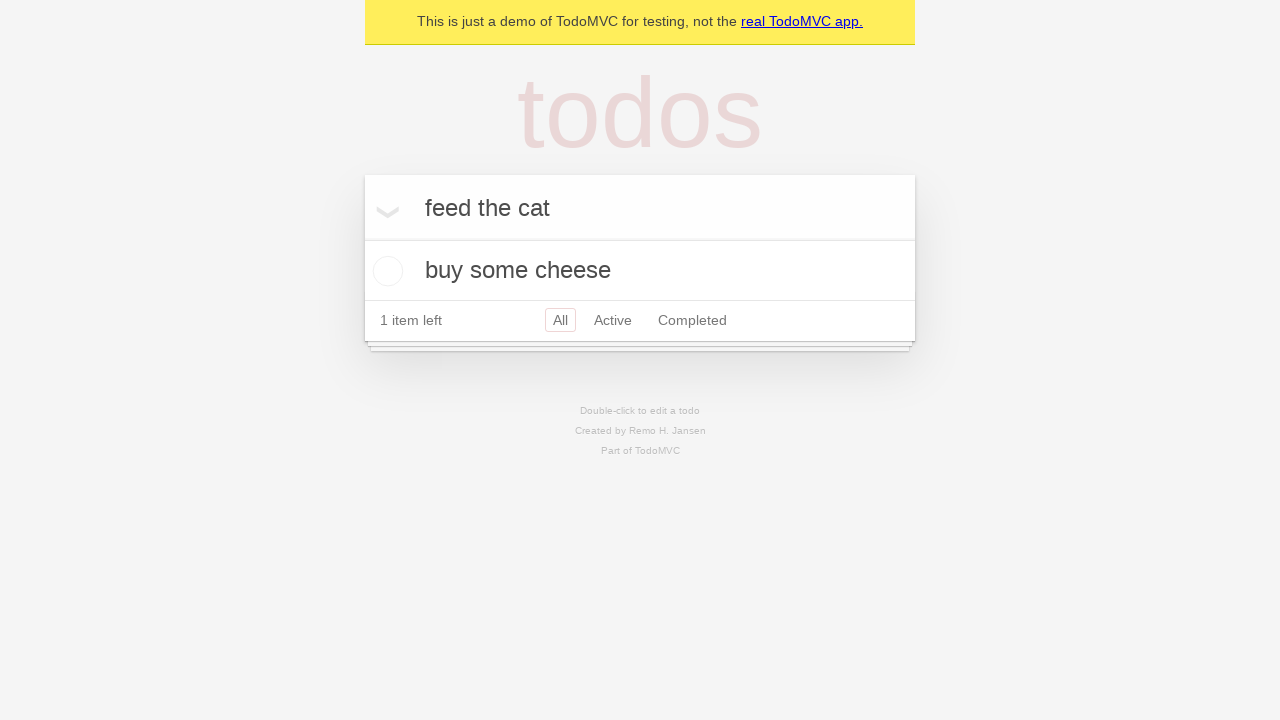

Pressed Enter to create second todo on internal:attr=[placeholder="What needs to be done?"i]
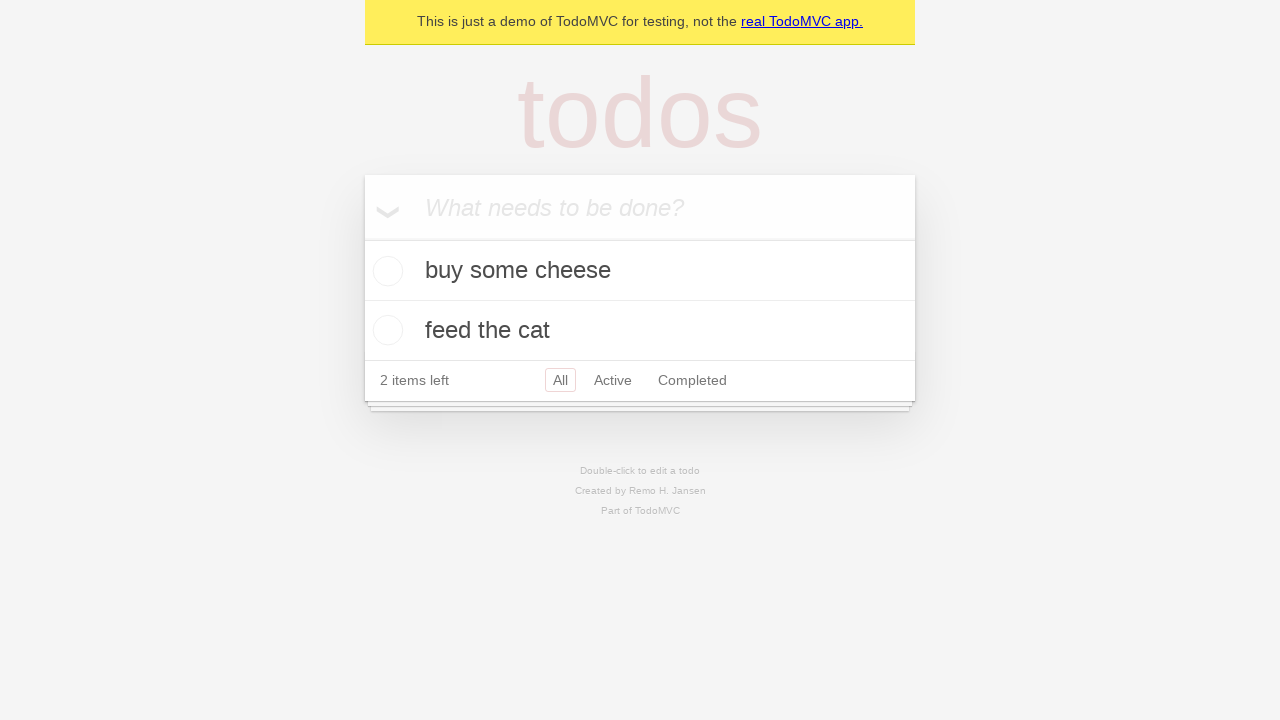

Filled todo input with 'book a doctors appointment' on internal:attr=[placeholder="What needs to be done?"i]
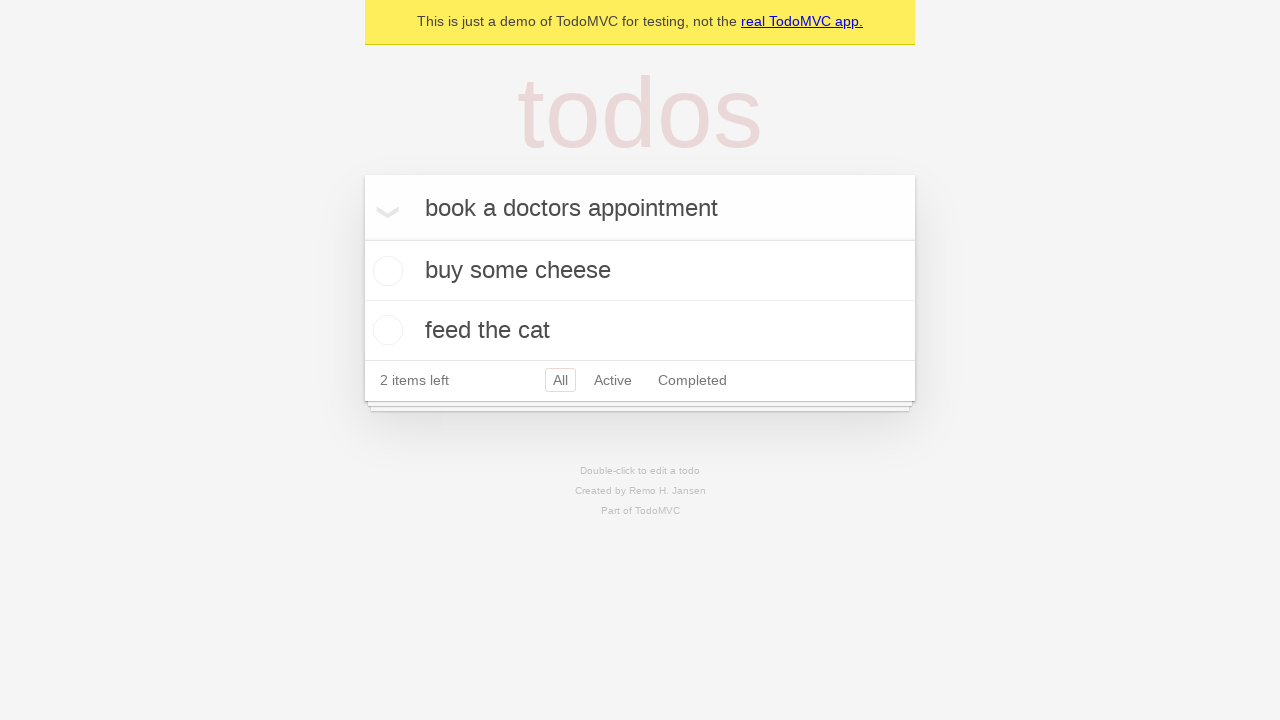

Pressed Enter to create third todo on internal:attr=[placeholder="What needs to be done?"i]
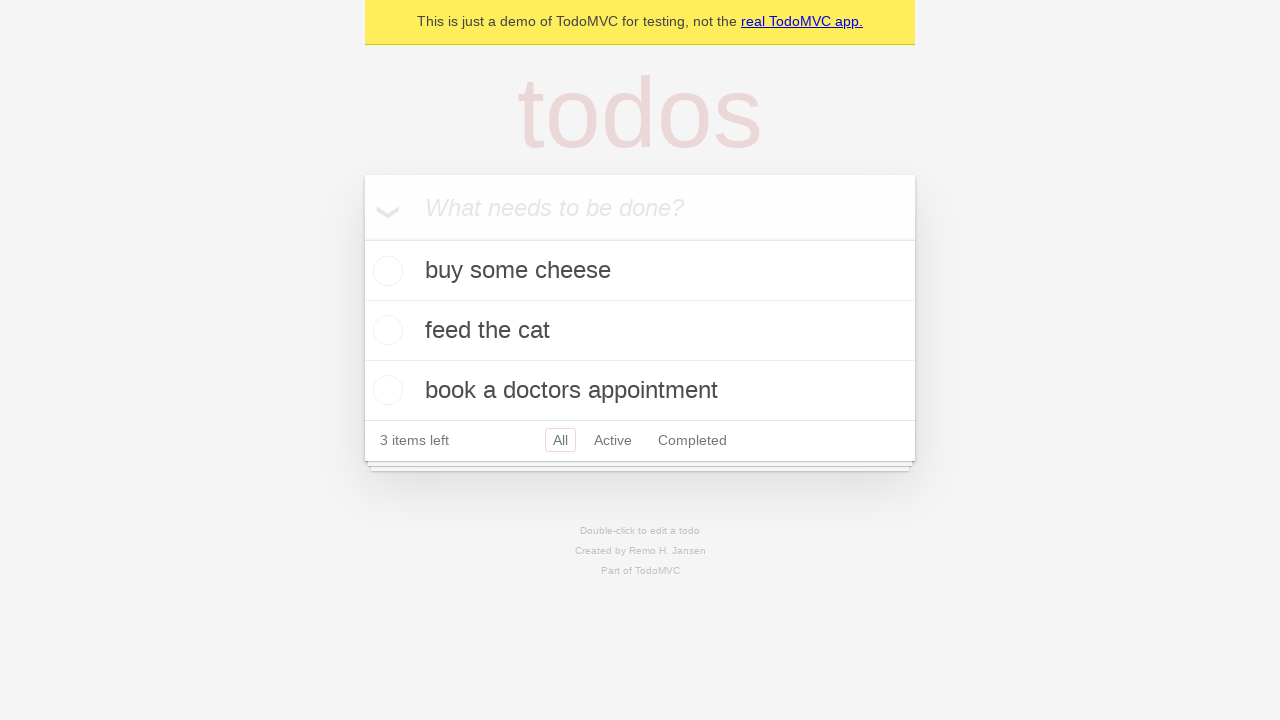

Double-clicked second todo item to enter edit mode at (640, 331) on internal:testid=[data-testid="todo-item"s] >> nth=1
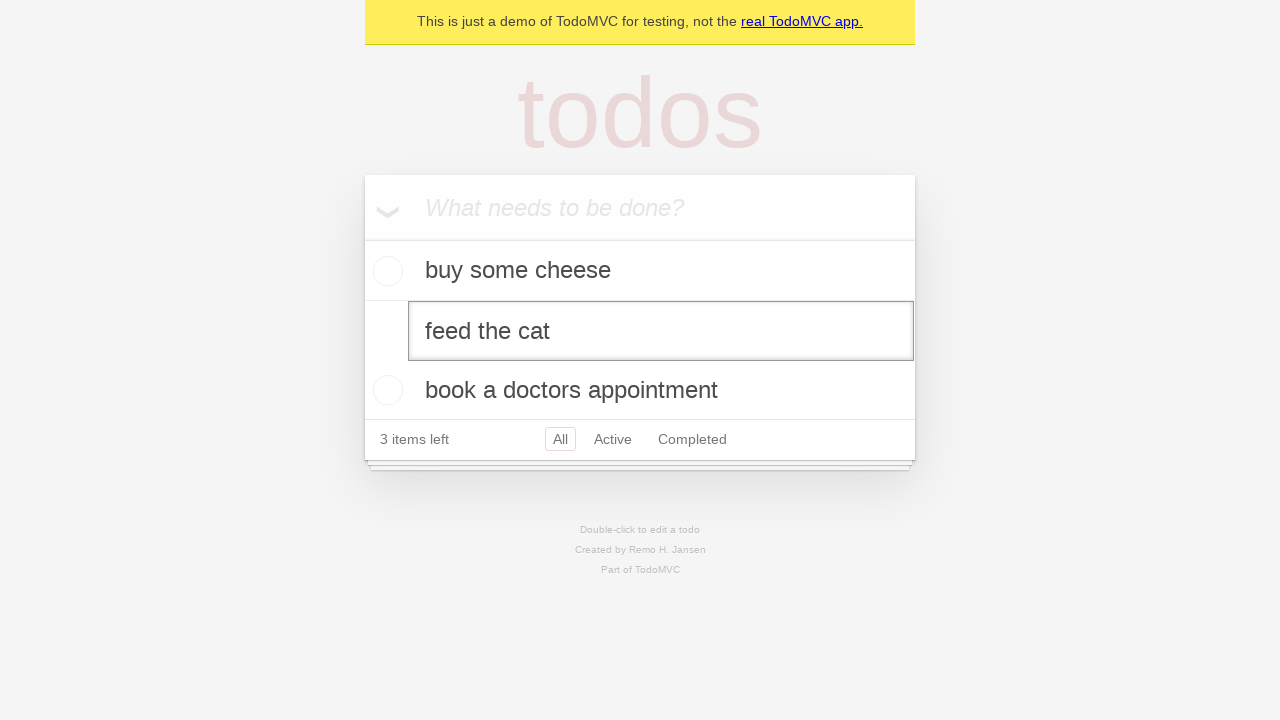

Filled edit textbox with 'buy some sausages' on internal:testid=[data-testid="todo-item"s] >> nth=1 >> internal:role=textbox[nam
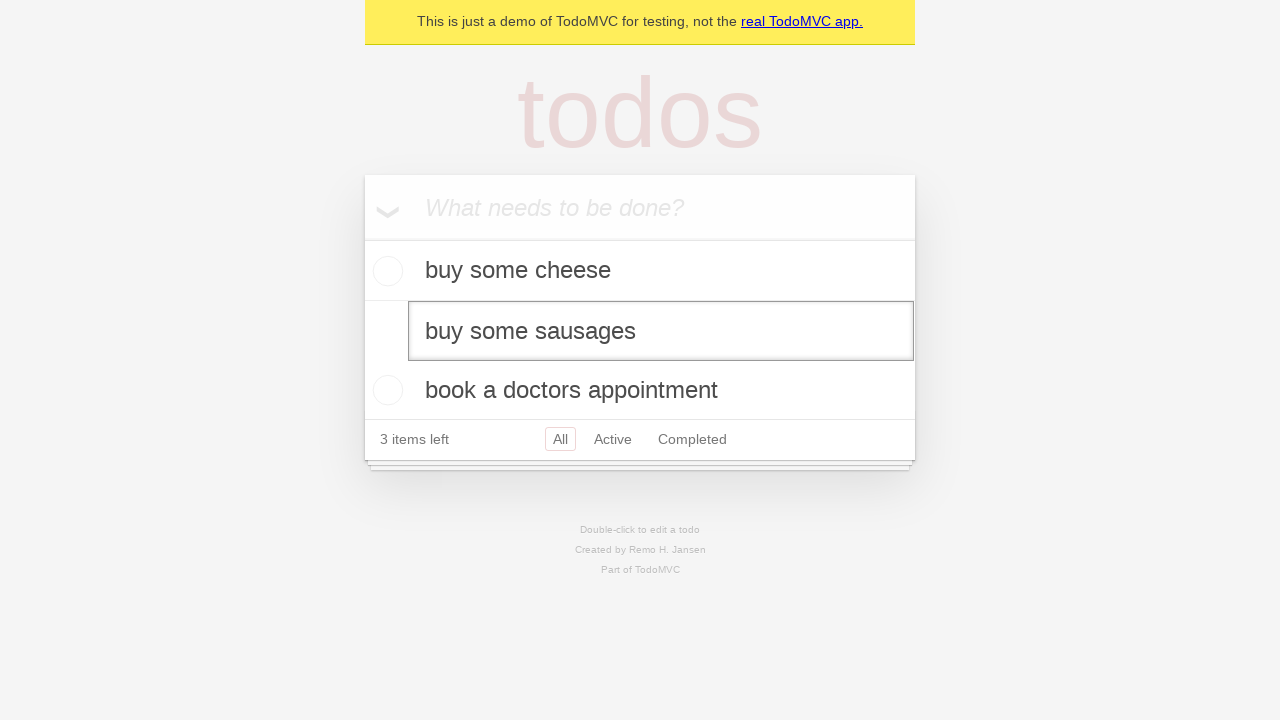

Pressed Escape to cancel edits and restore original text on internal:testid=[data-testid="todo-item"s] >> nth=1 >> internal:role=textbox[nam
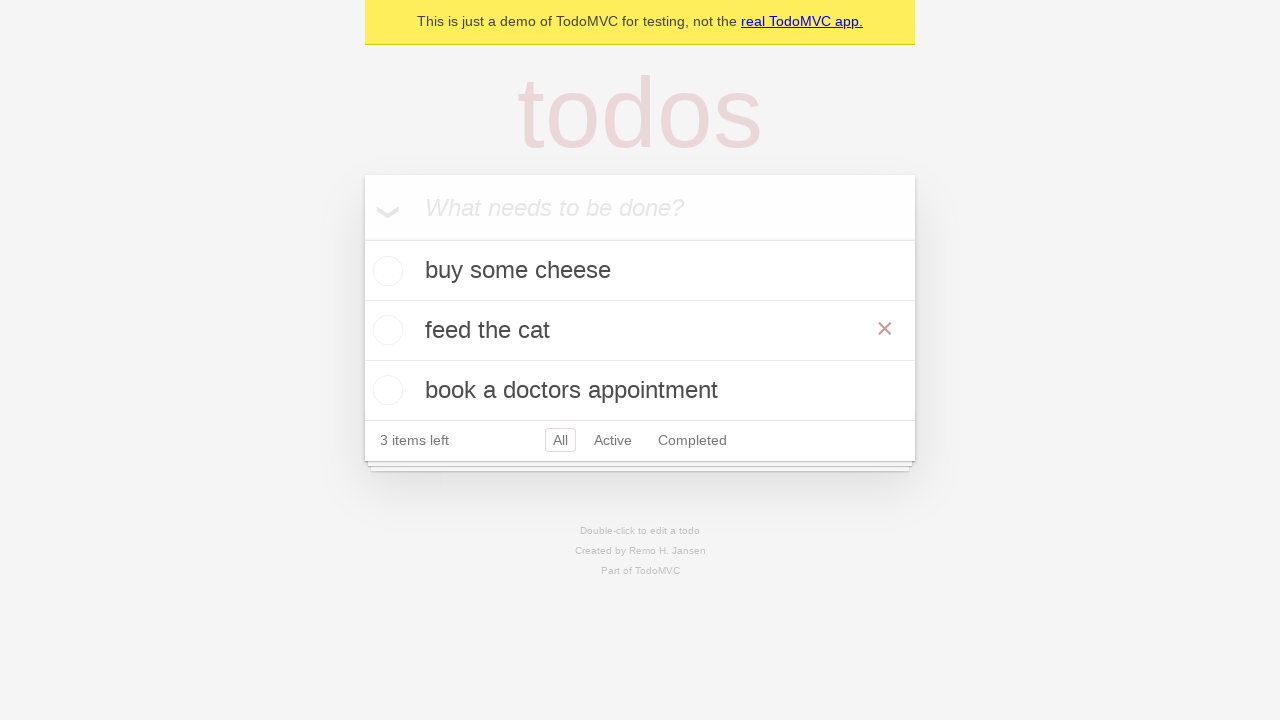

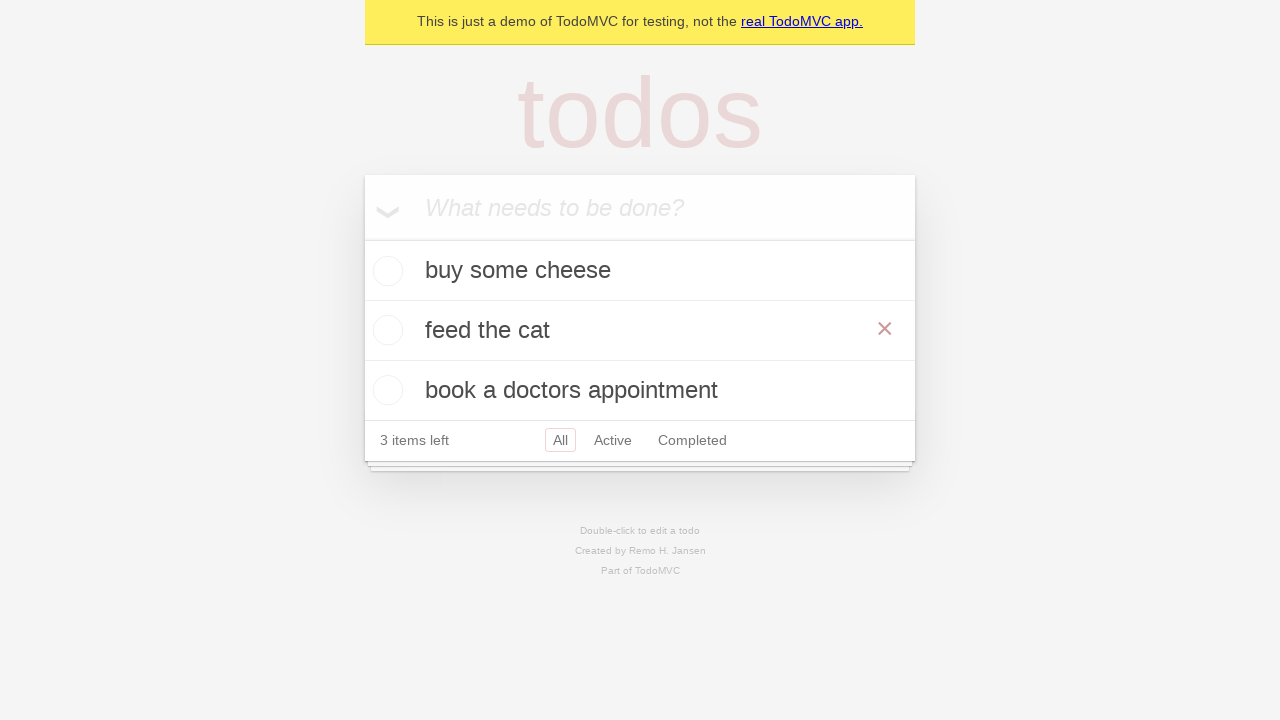